Tests checkbox functionality by clicking a checkbox to select it, verifying it's selected, then clicking again to unselect it and verifying it's unselected

Starting URL: https://rahulshettyacademy.com/AutomationPractice/

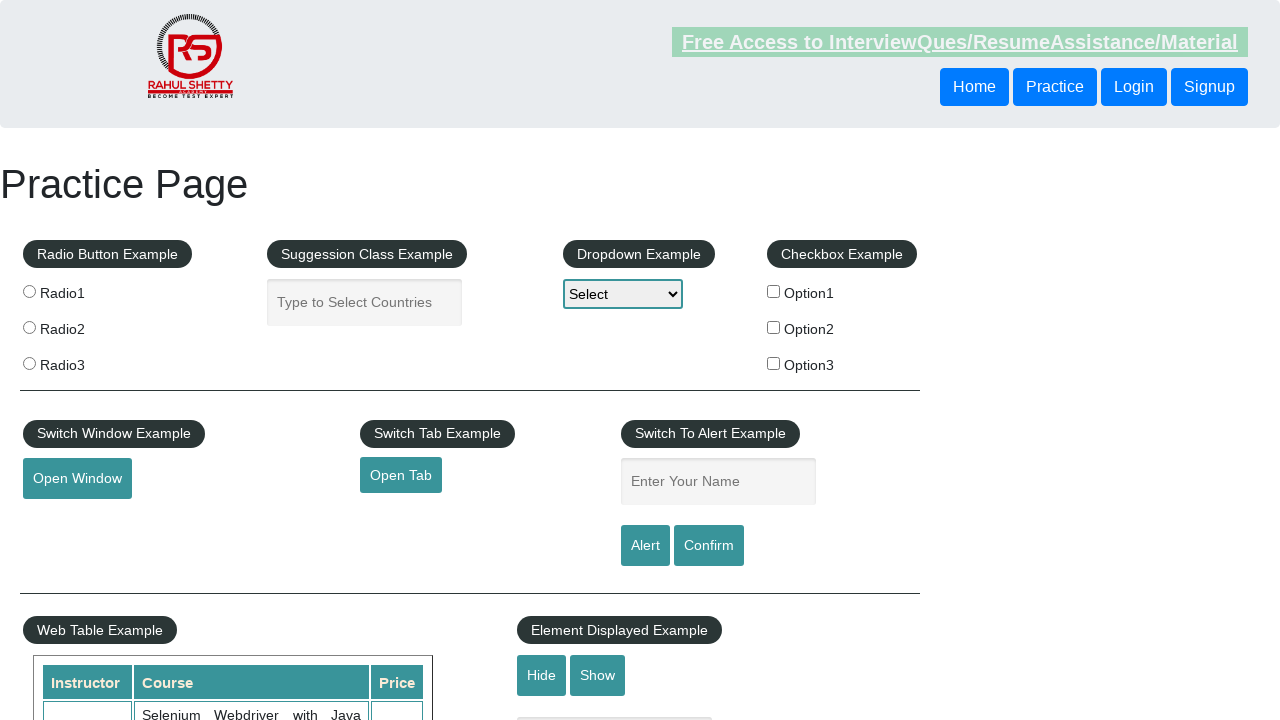

Clicked first checkbox to select it at (774, 291) on #checkBoxOption1
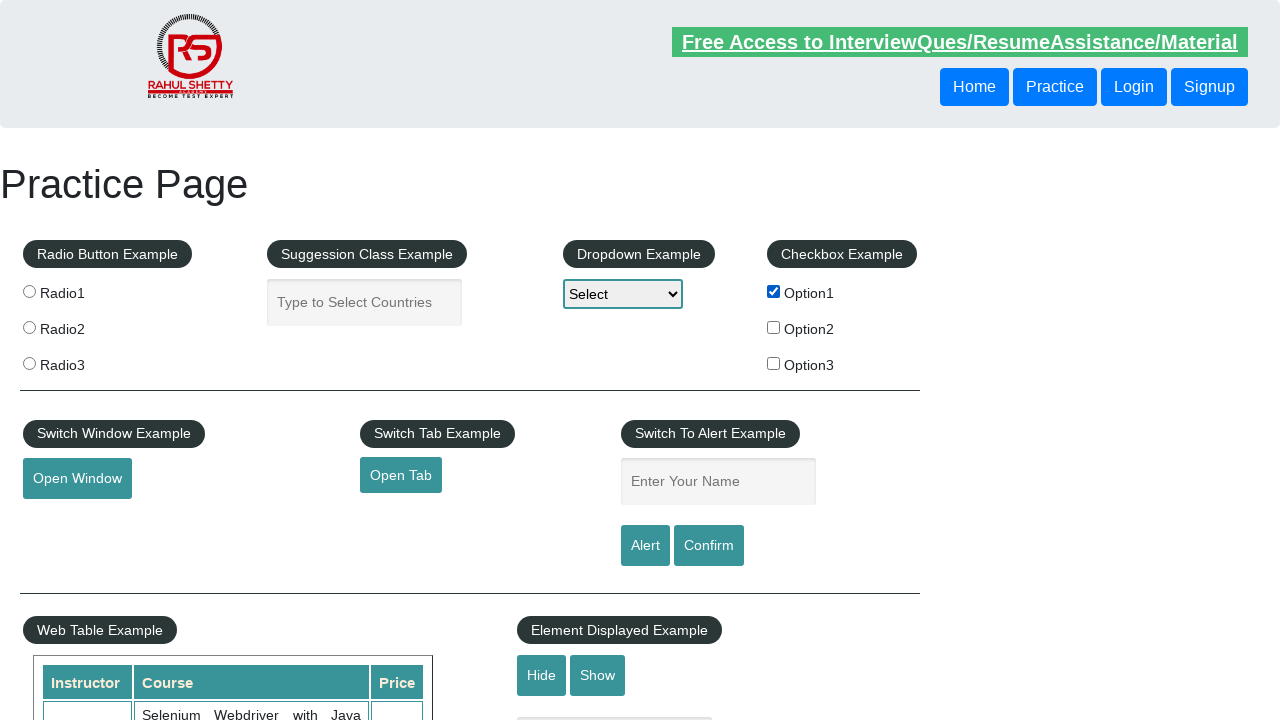

Verified first checkbox is selected
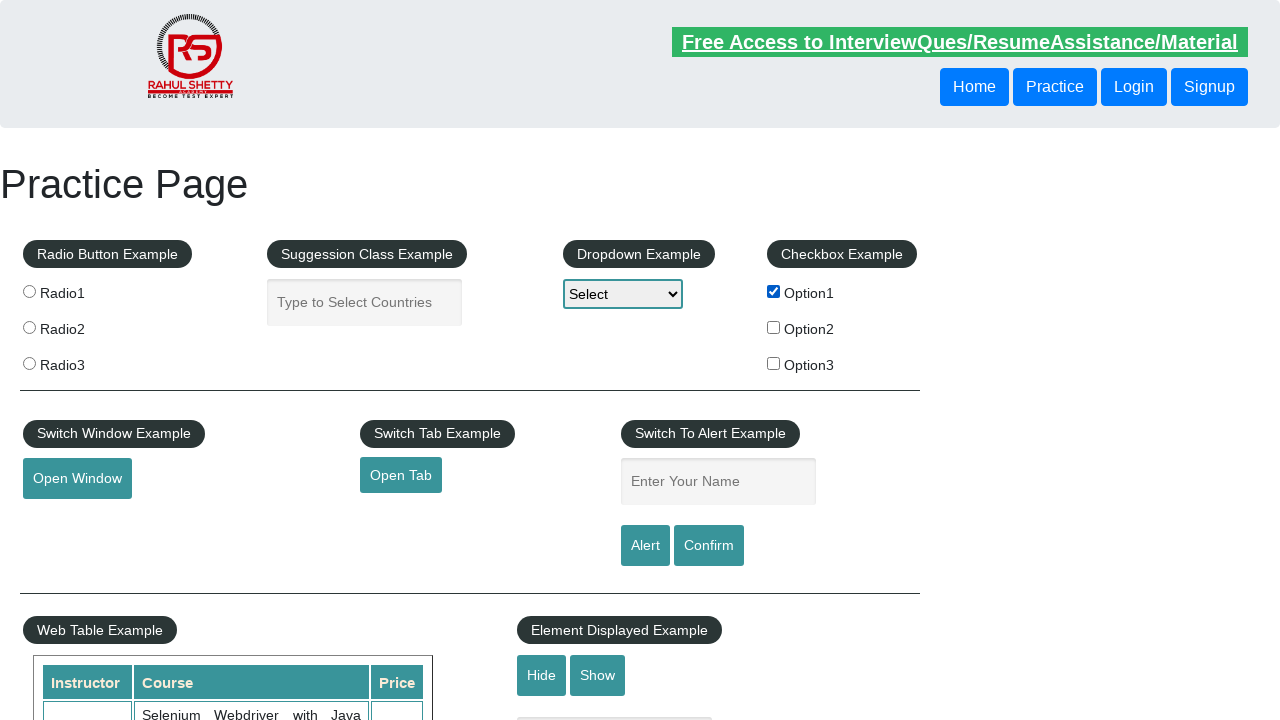

Clicked first checkbox again to unselect it at (774, 291) on #checkBoxOption1
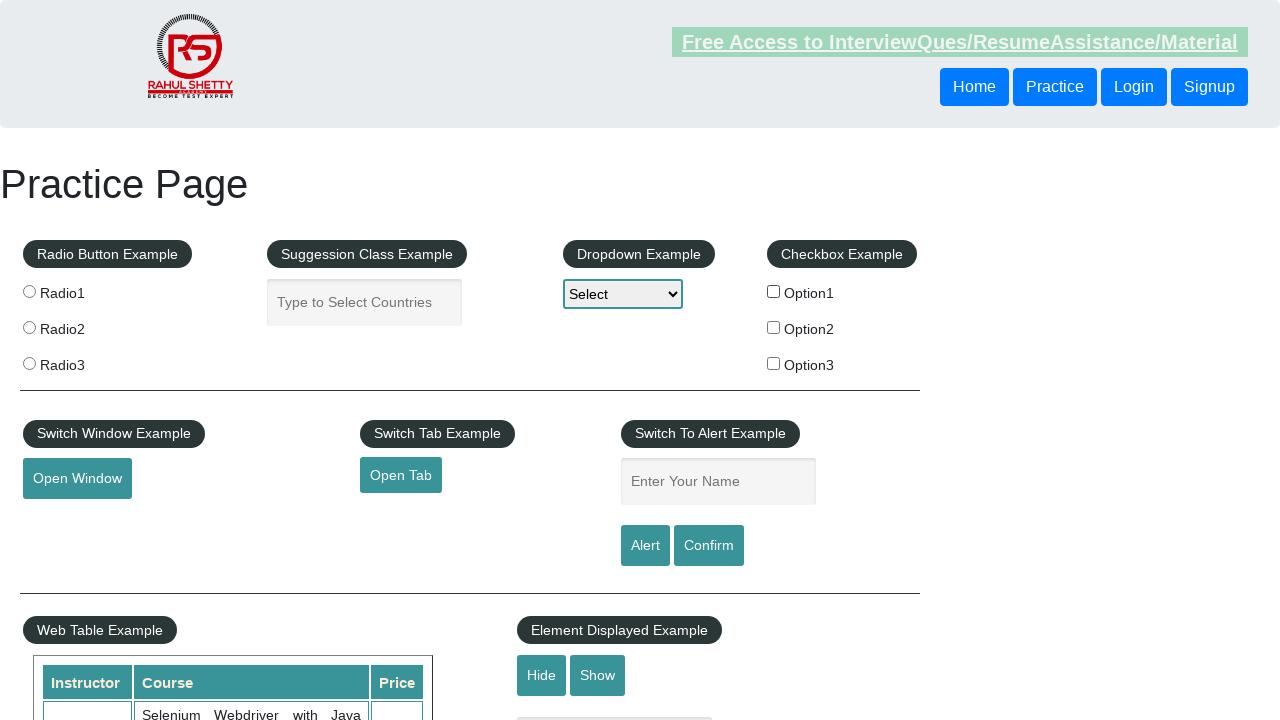

Verified first checkbox is unselected
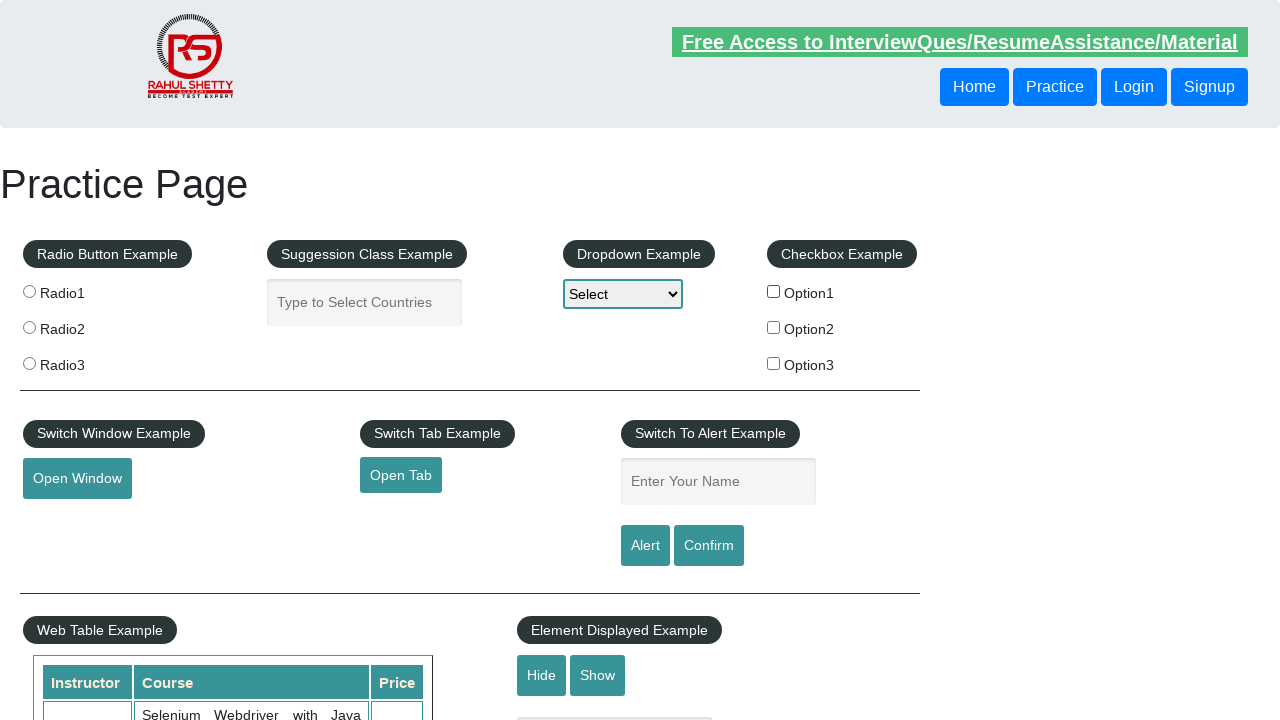

Located all checkboxes on the page
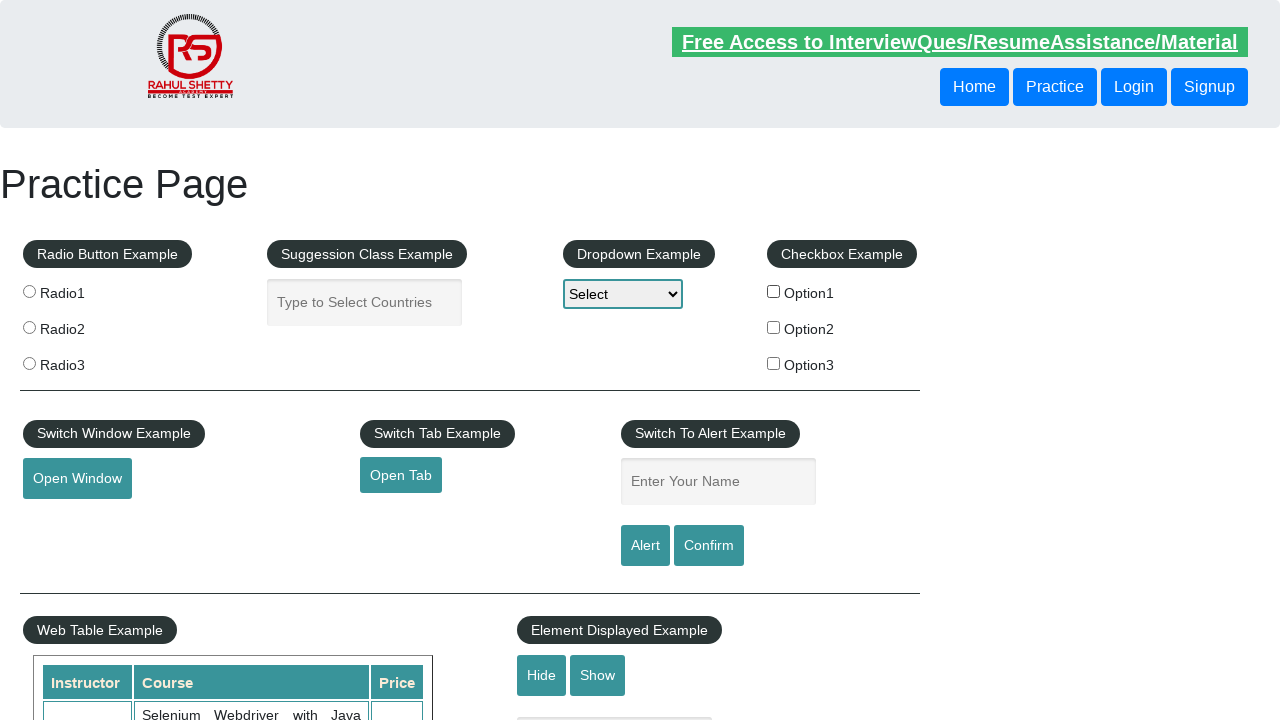

Counted 3 total checkboxes on the page
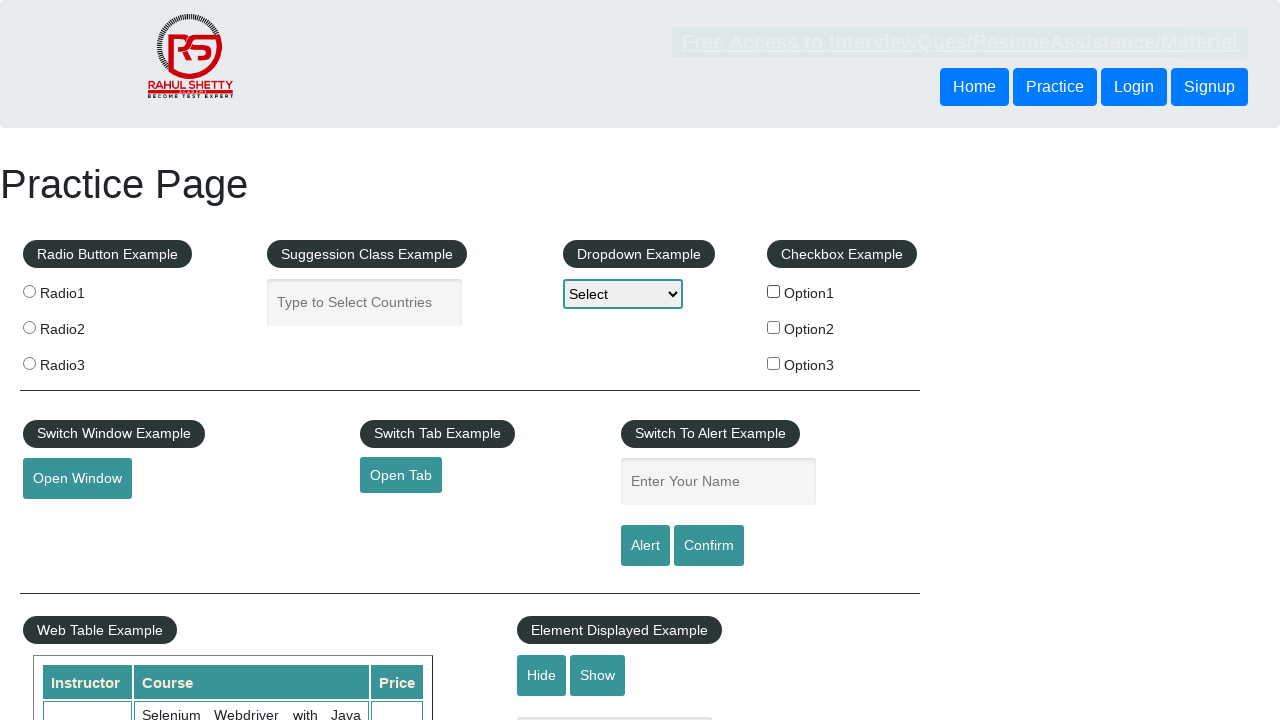

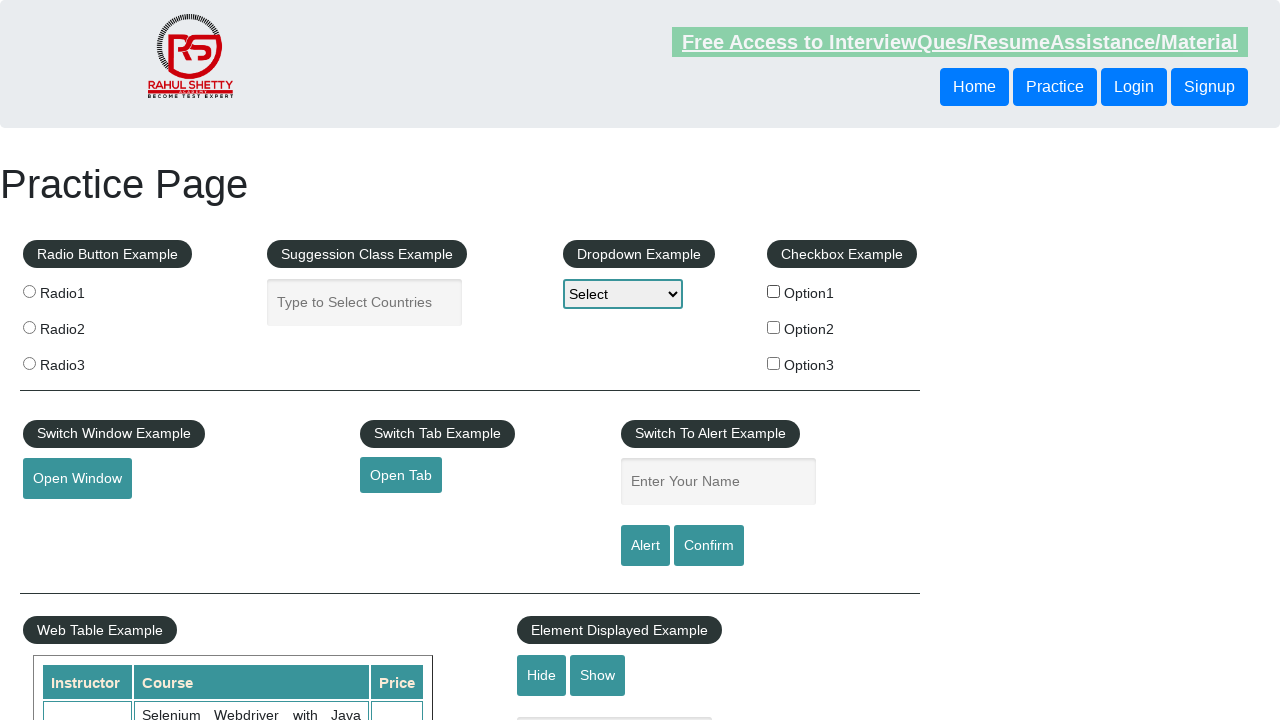